Tests that the todo counter displays the correct number of items

Starting URL: https://demo.playwright.dev/todomvc

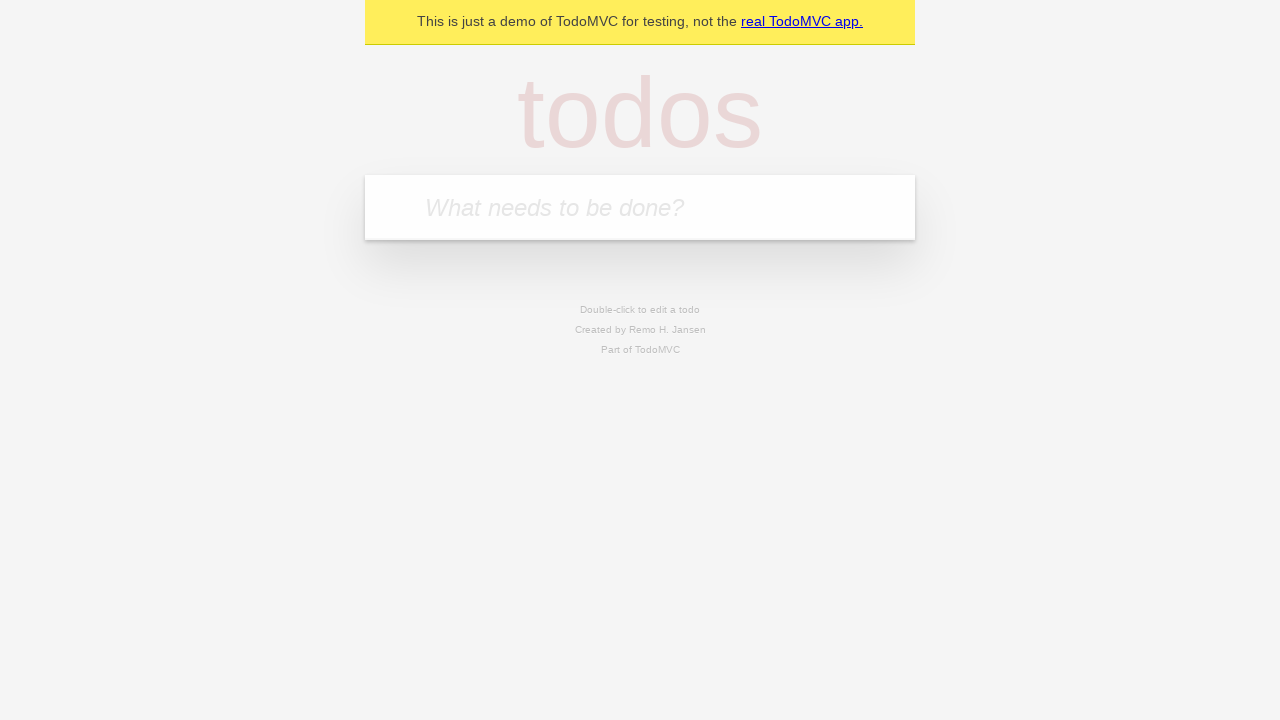

Located the todo input field with placeholder 'What needs to be done?'
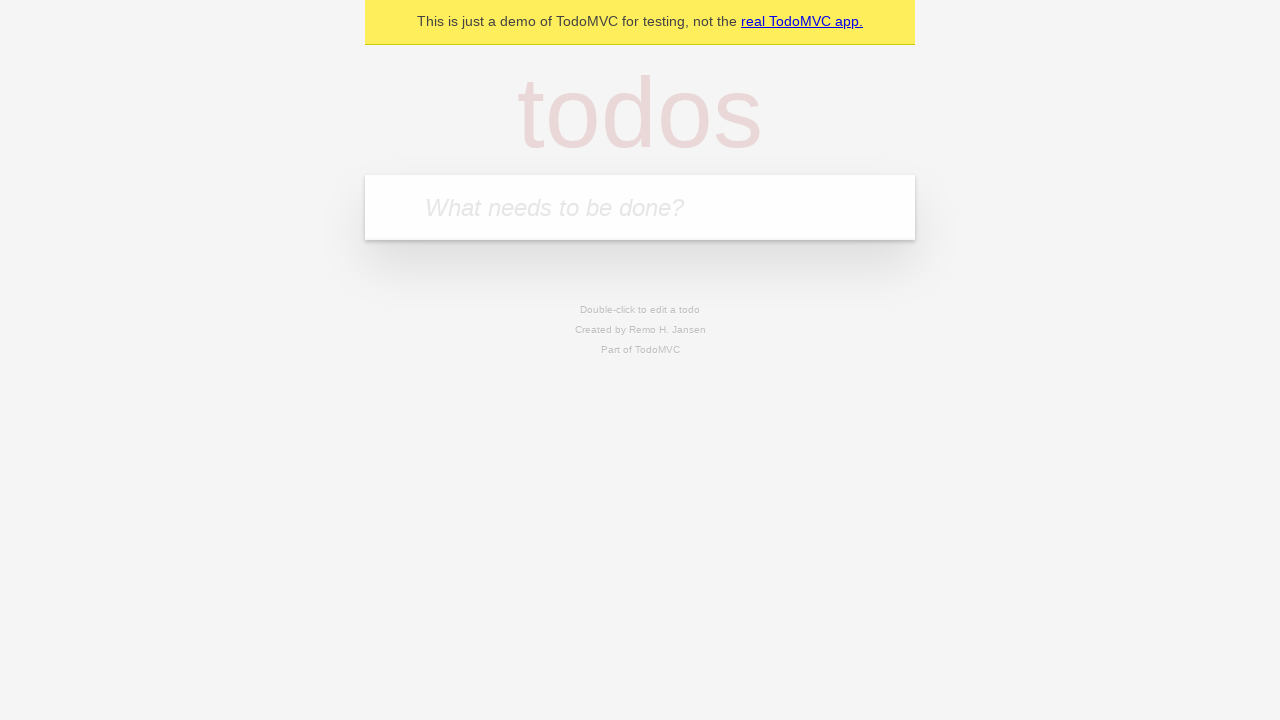

Filled todo input with 'buy some cheese' on internal:attr=[placeholder="What needs to be done?"i]
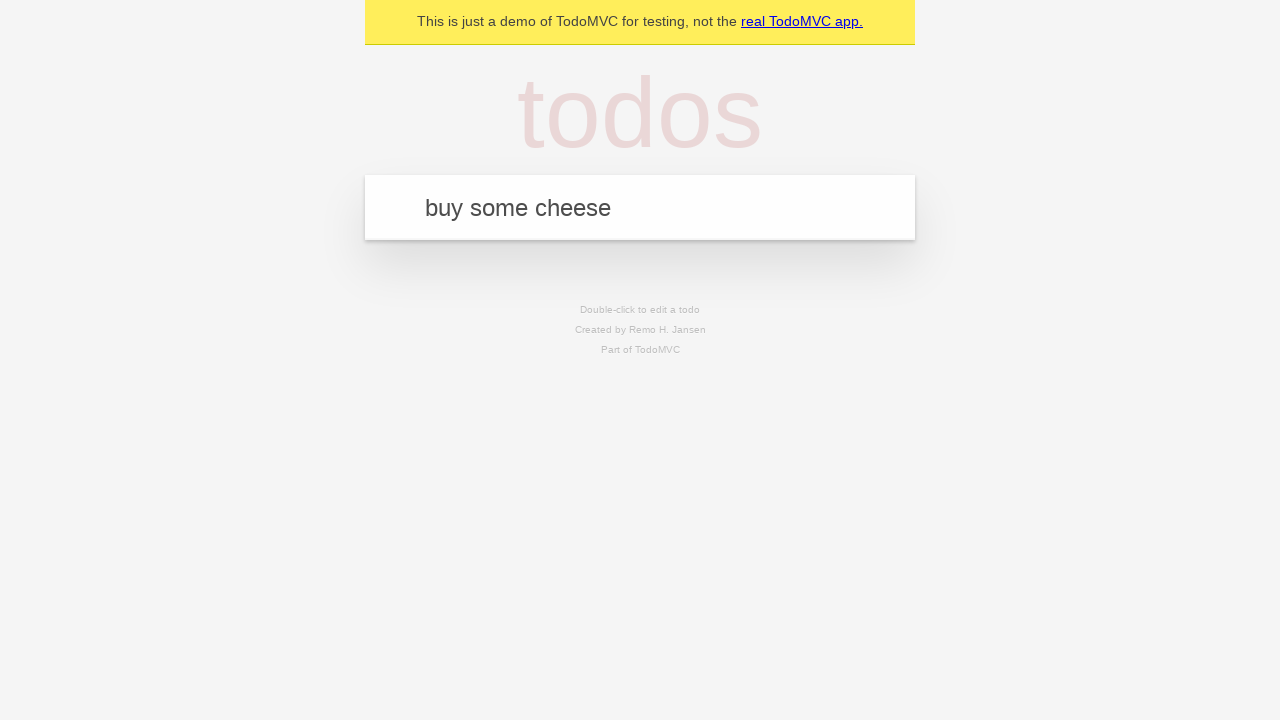

Pressed Enter to add first todo item on internal:attr=[placeholder="What needs to be done?"i]
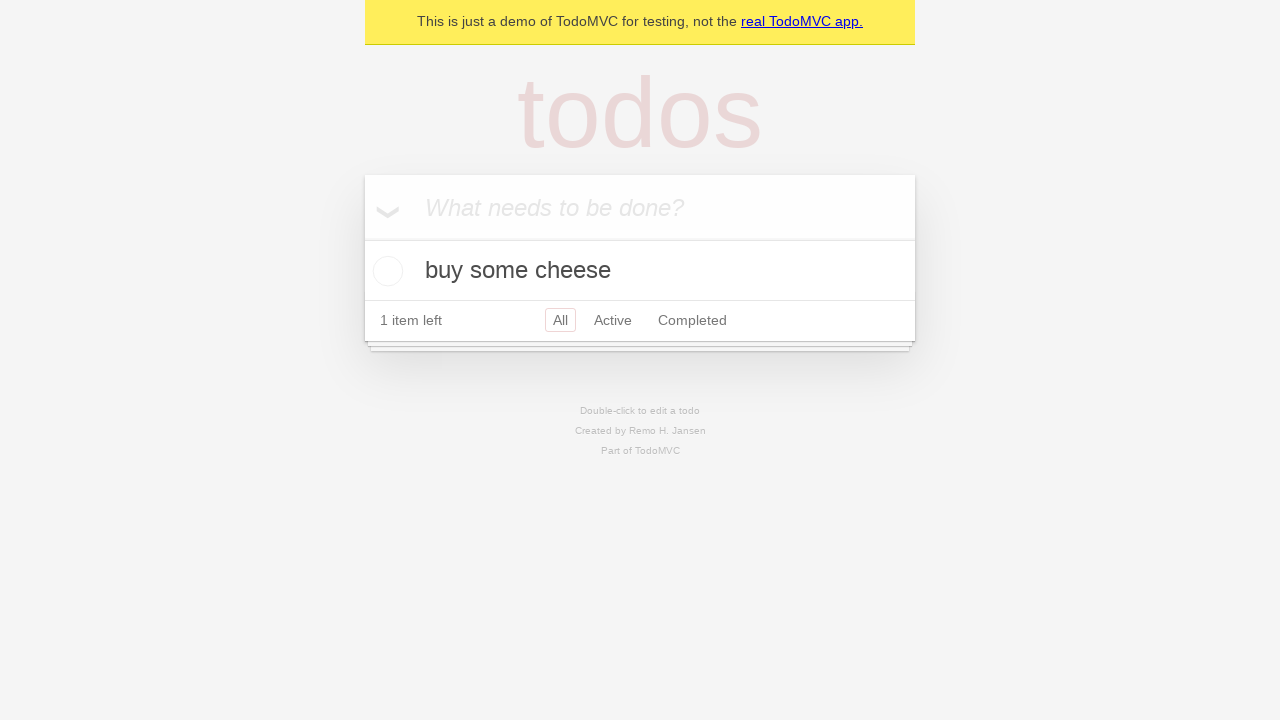

Todo counter element appeared after adding first item
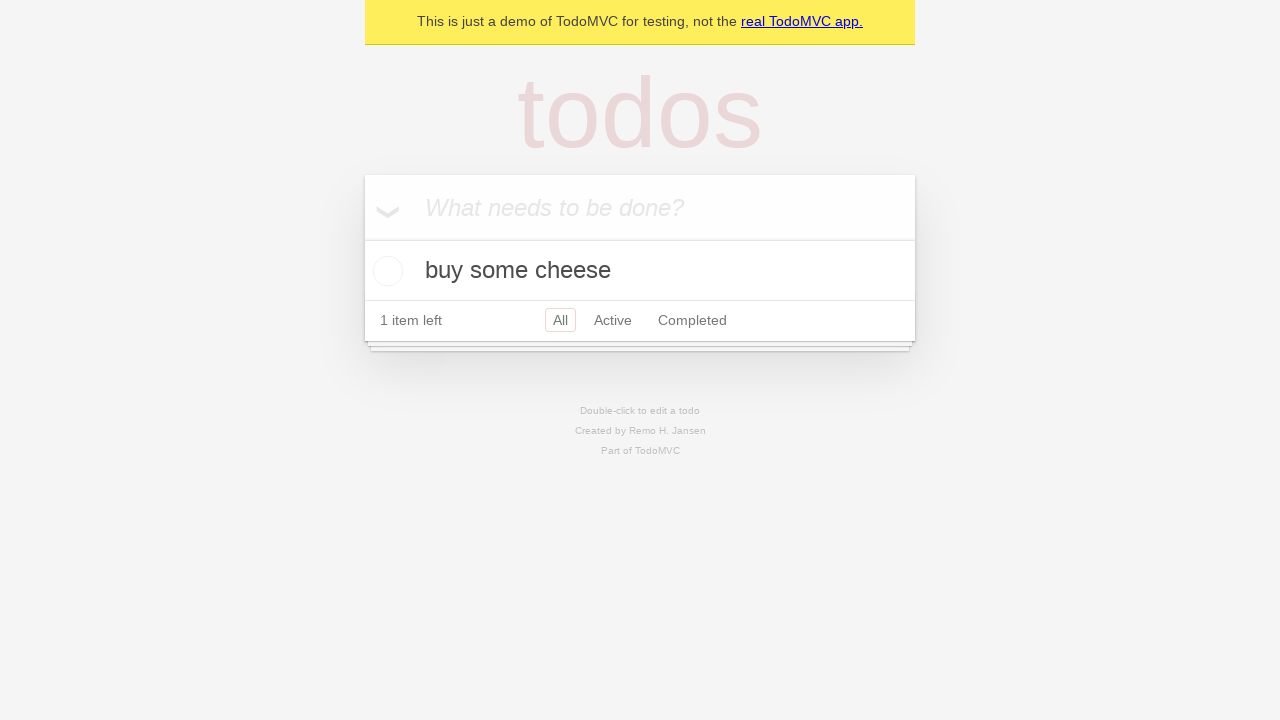

Filled todo input with 'feed the cat' on internal:attr=[placeholder="What needs to be done?"i]
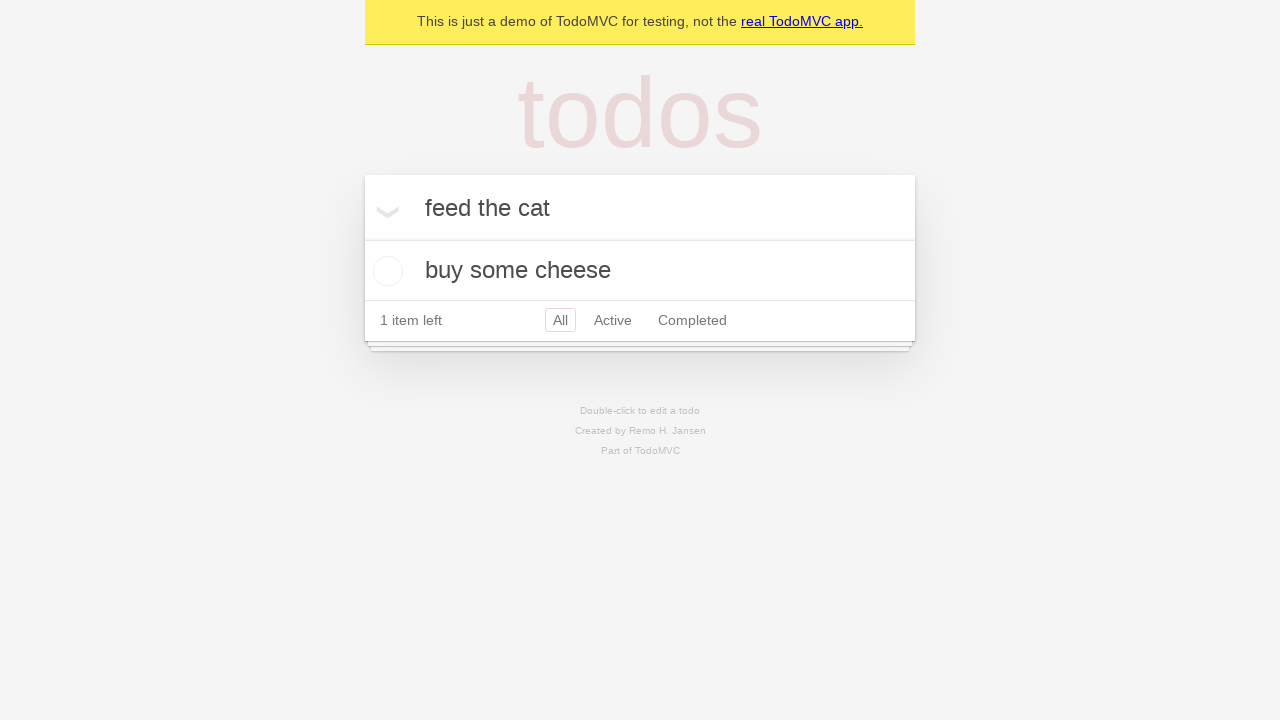

Pressed Enter to add second todo item on internal:attr=[placeholder="What needs to be done?"i]
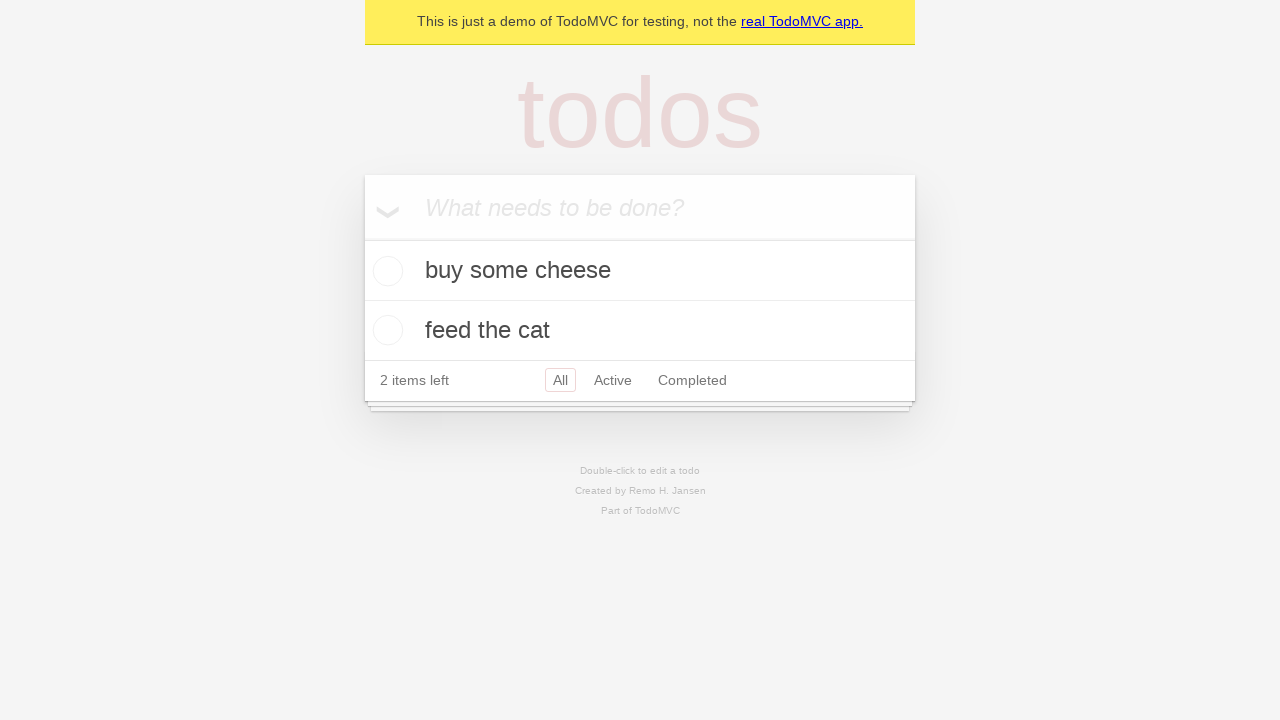

Todo counter updated to reflect 2 items
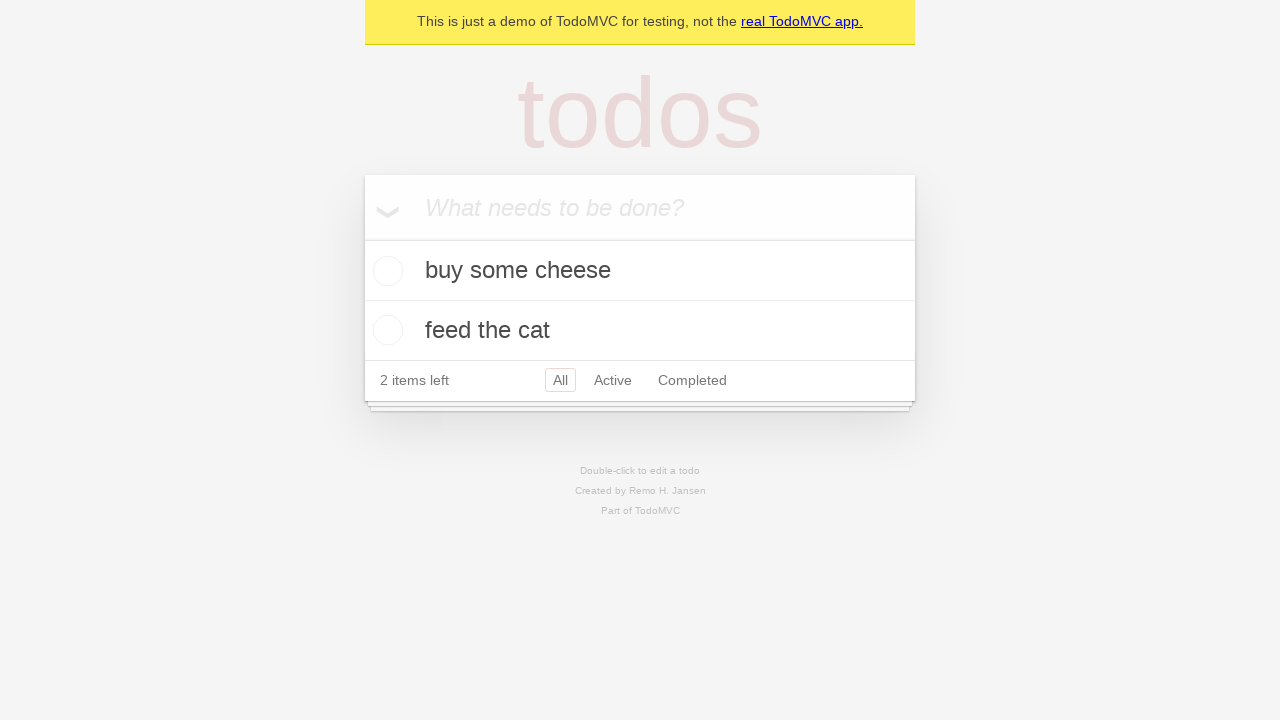

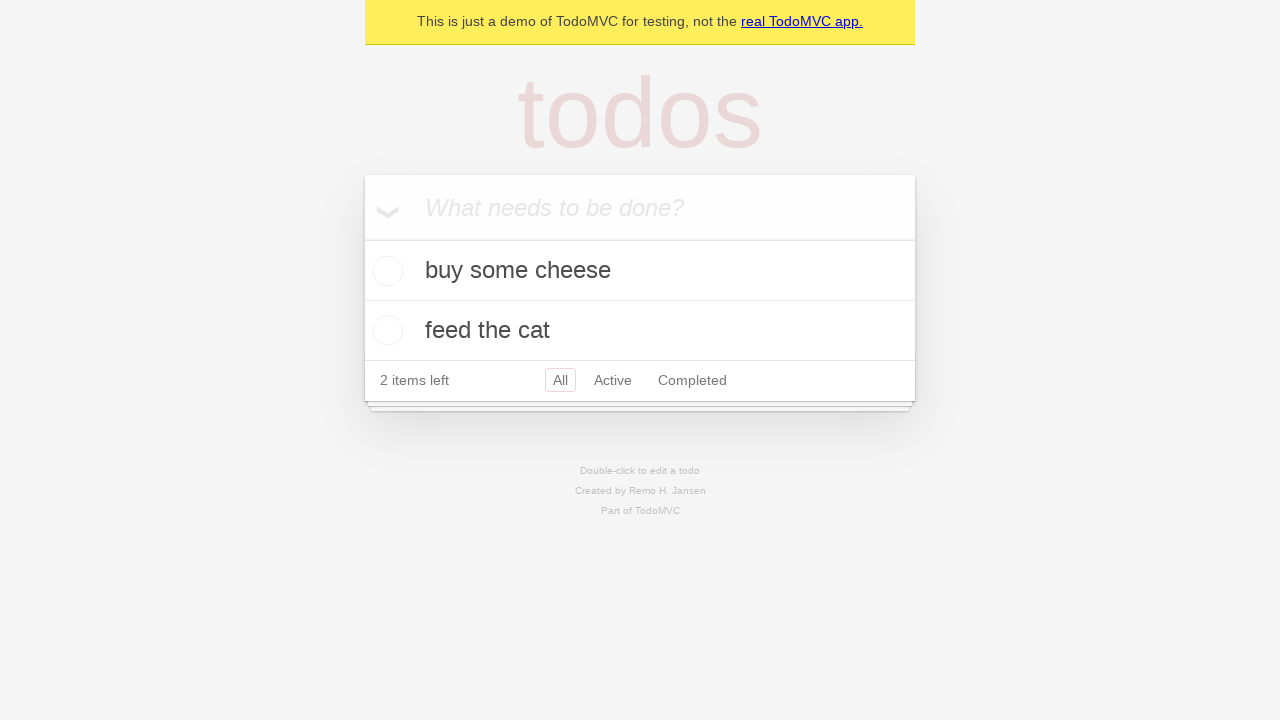